Navigates to Playwright site, clicks the "Get started" link, and verifies the Installation heading is visible

Starting URL: https://playwright.dev

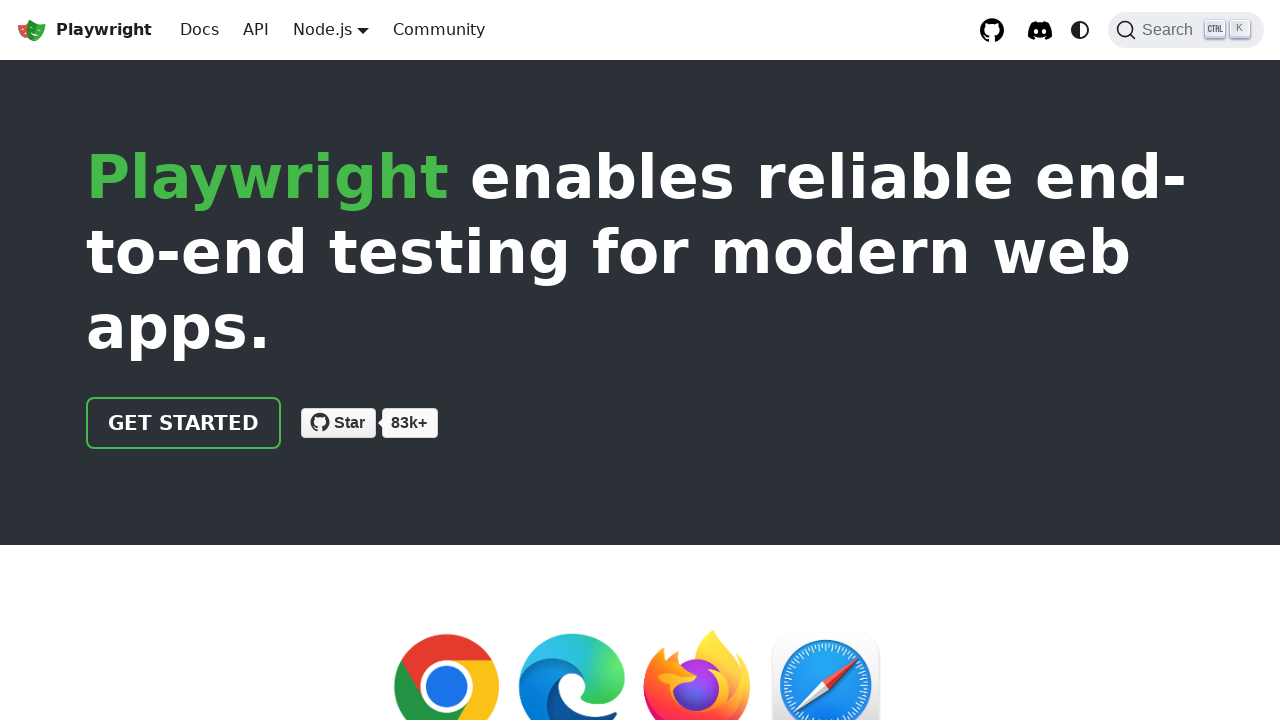

Navigated to https://playwright.dev
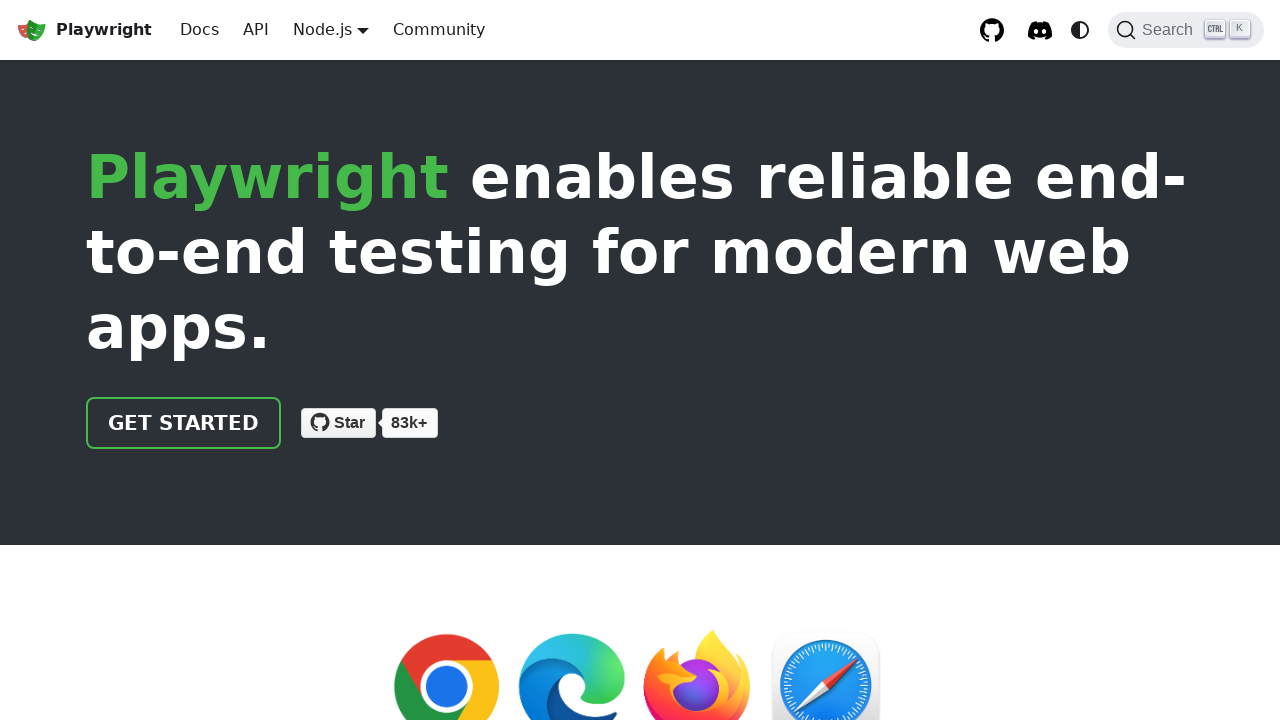

Clicked the 'Get started' link at (184, 423) on internal:role=link[name="Get started"i]
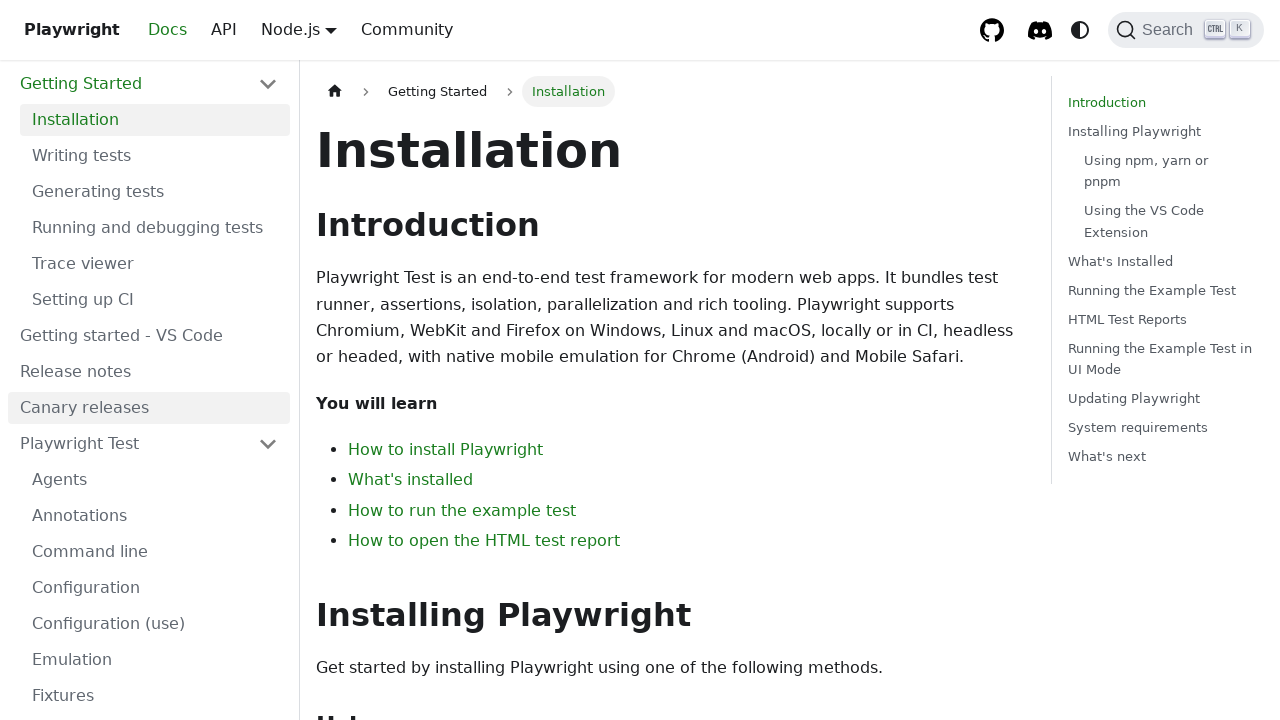

Installation heading is now visible
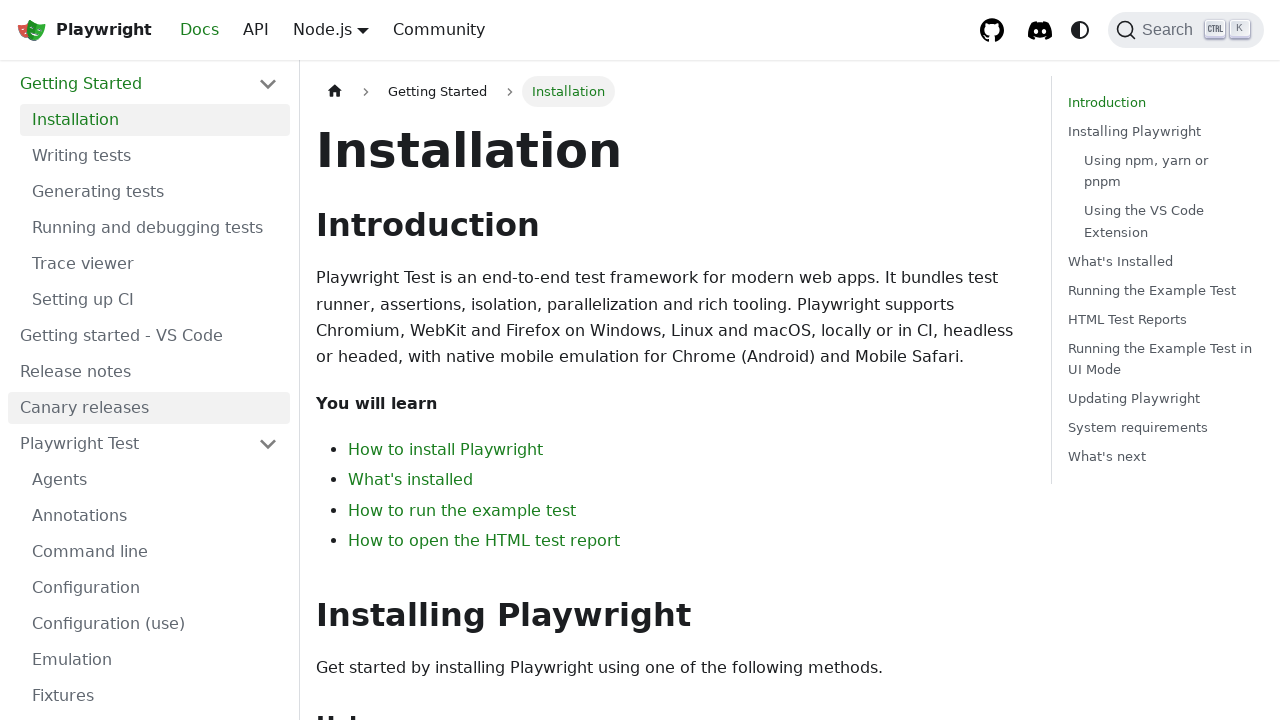

Introduction heading is now visible
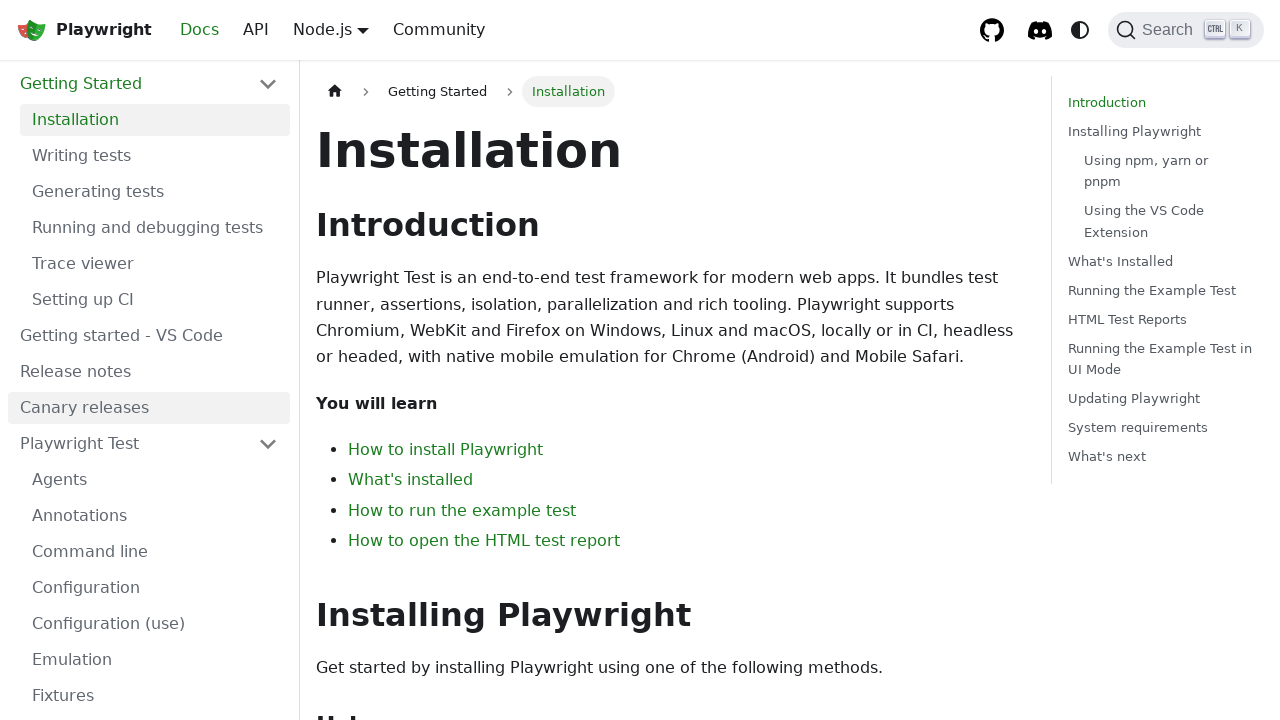

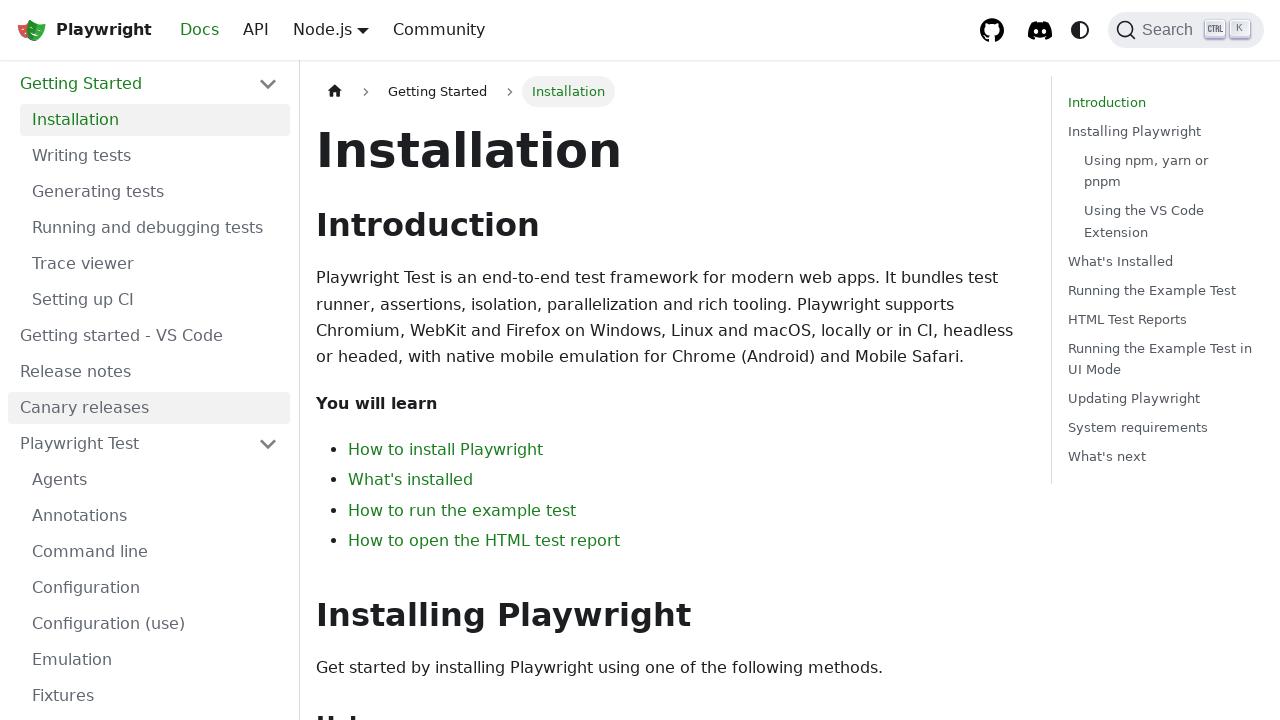